Verifies that the header text on the ZeroBank login page matches the expected text "Log in to ZeroBank"

Starting URL: http://zero.webappsecurity.com/login.html

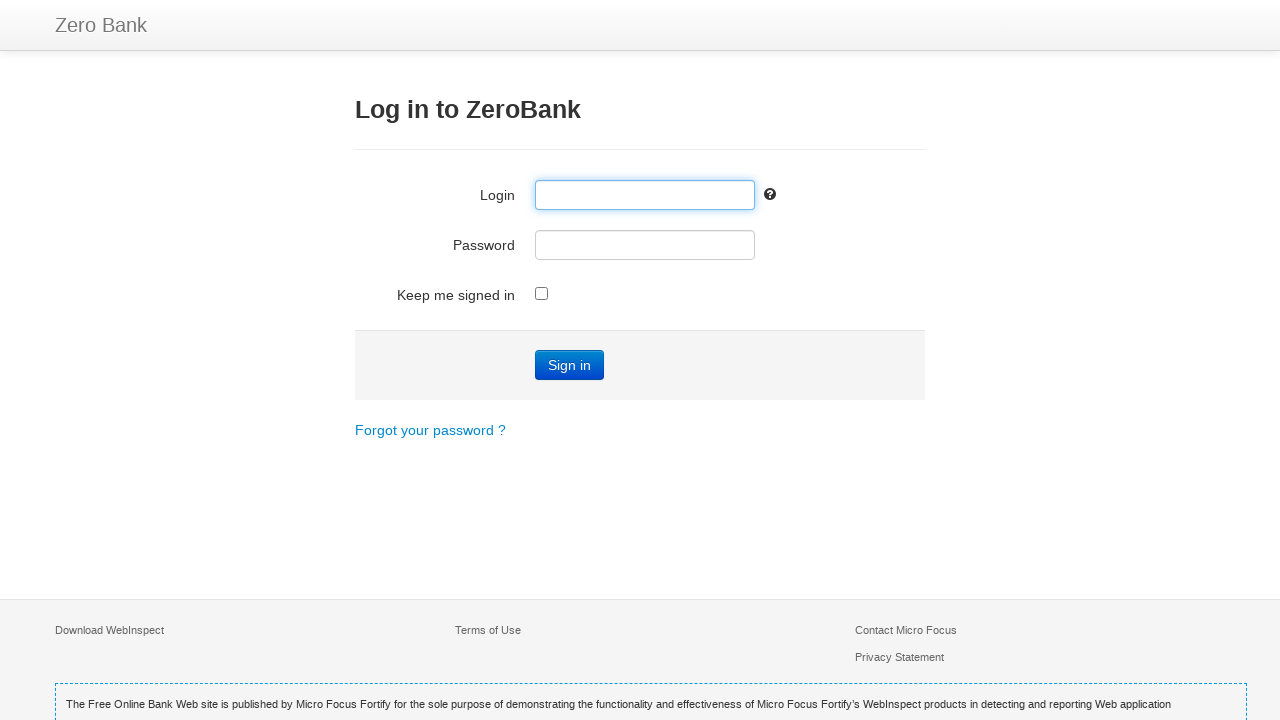

Navigated to ZeroBank login page
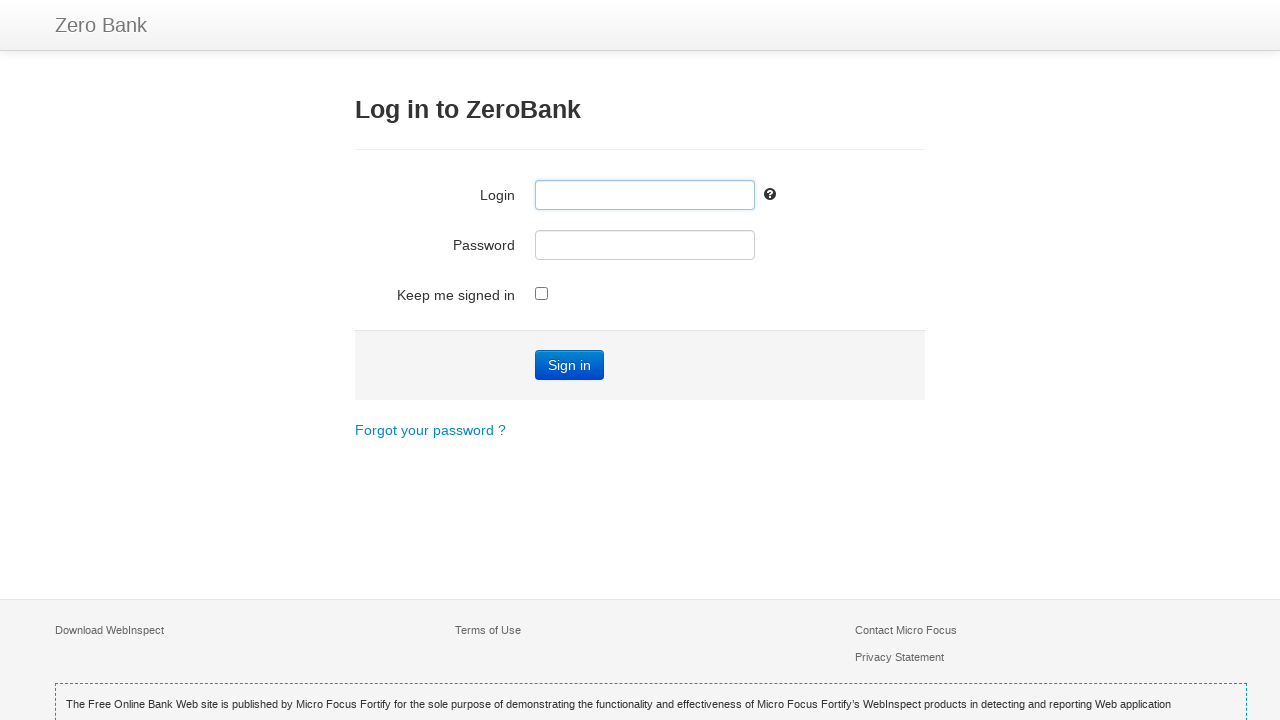

Located h3 header element
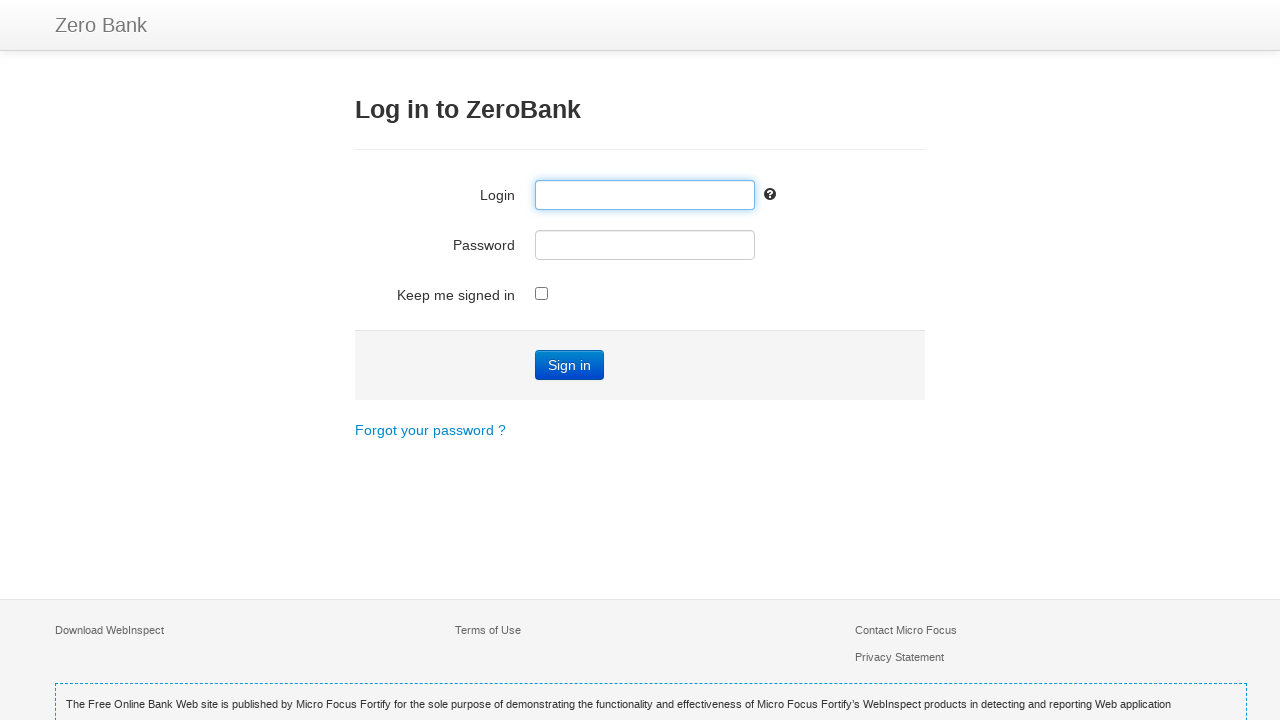

Retrieved header text: 'Log in to ZeroBank'
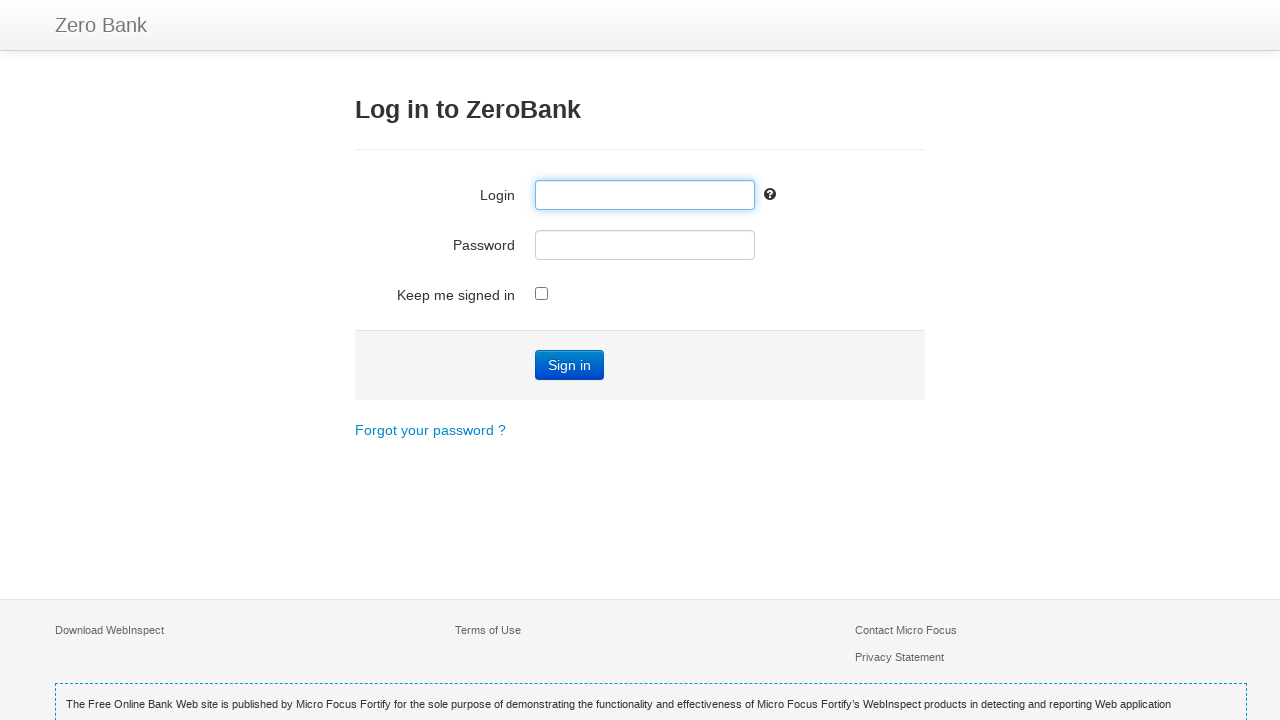

Verified header text matches expected value: 'Log in to ZeroBank'
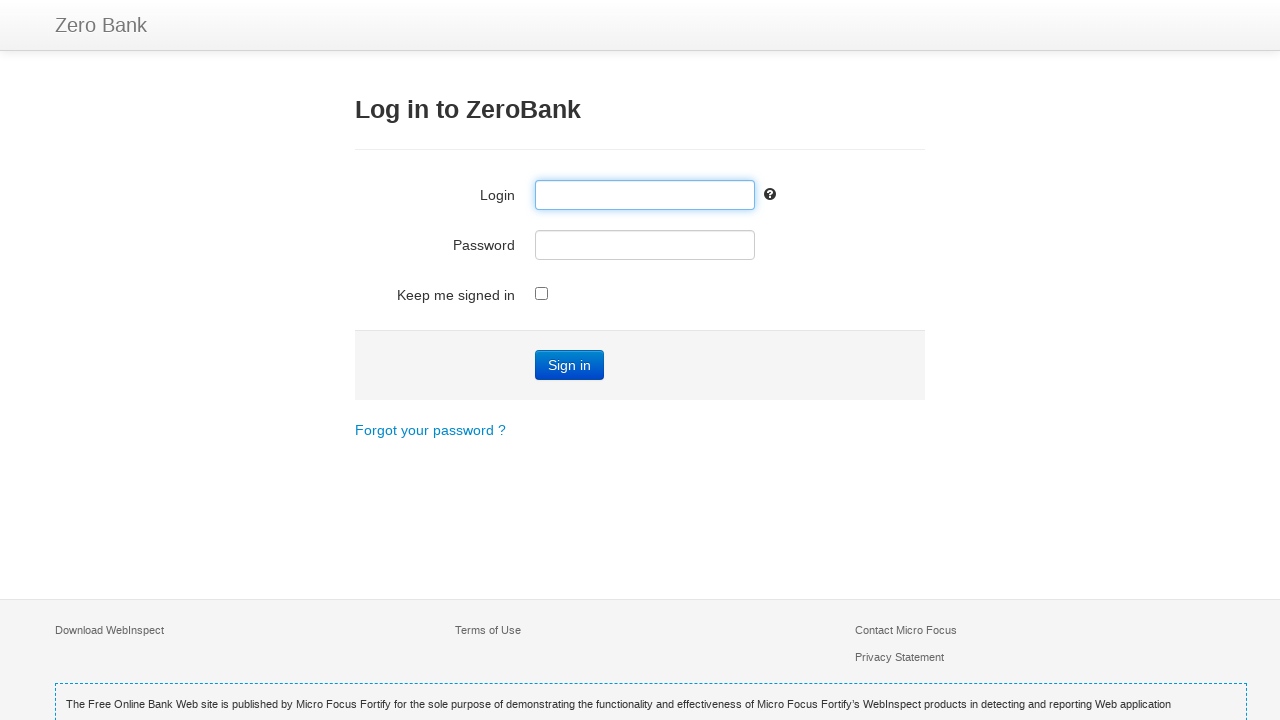

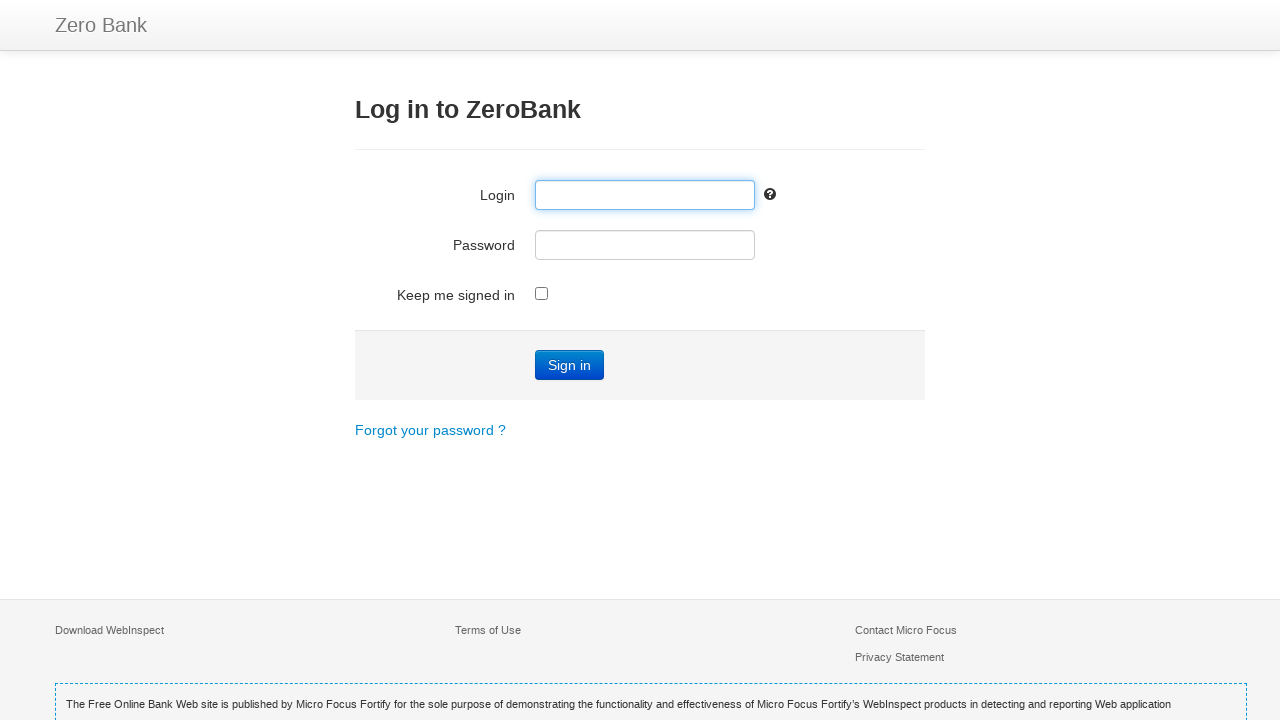